Tests clearing the complete state of all items by checking and then unchecking the "Mark all as complete" checkbox

Starting URL: https://demo.playwright.dev/todomvc

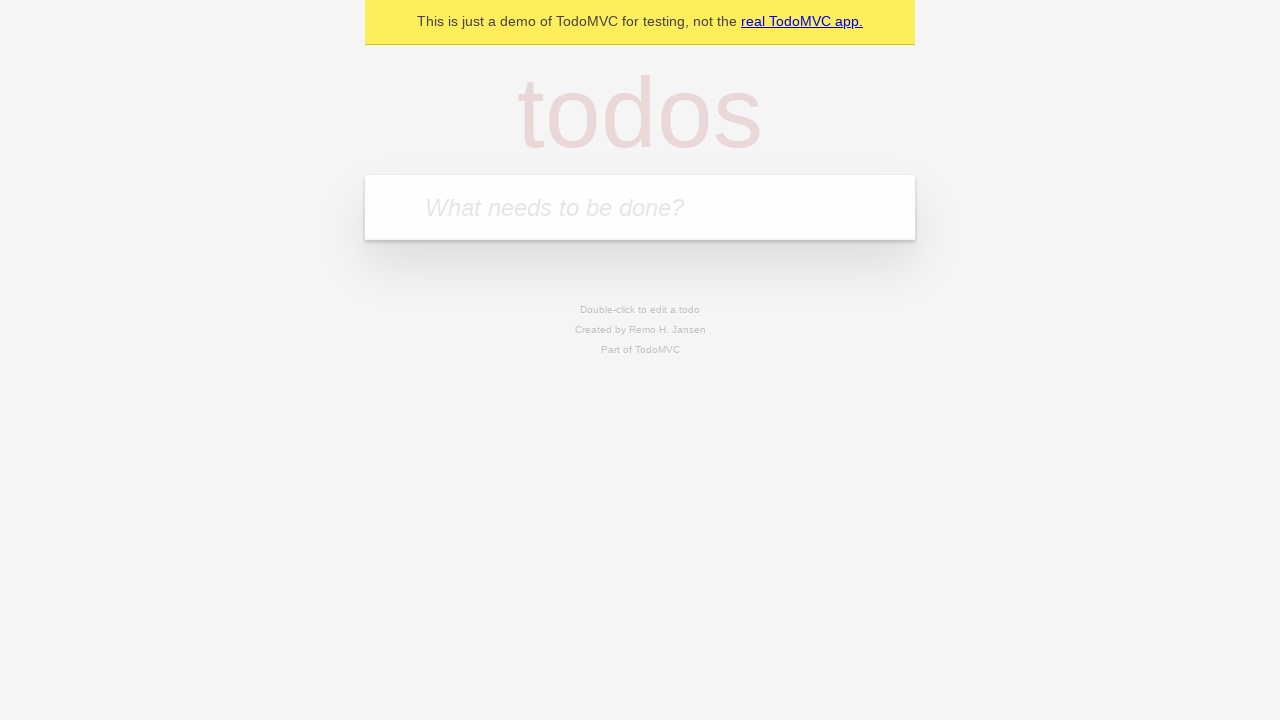

Filled new todo input with 'buy some cheese' on .new-todo
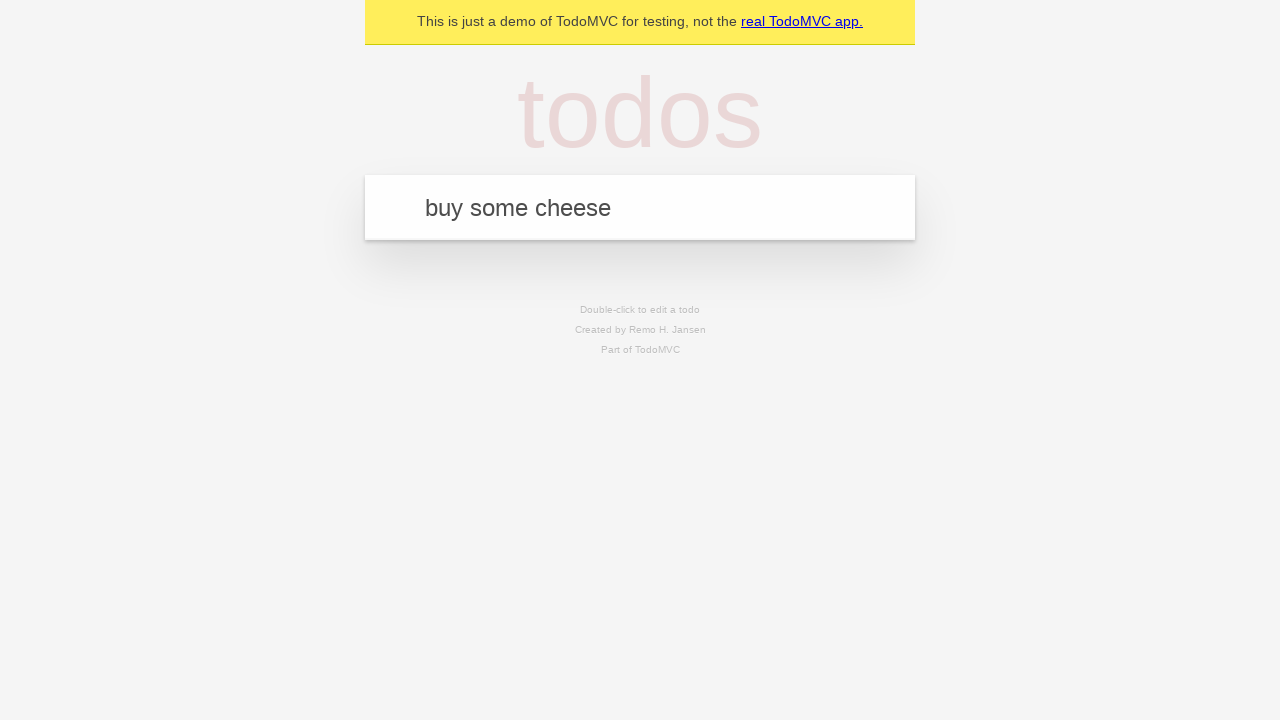

Pressed Enter to create first todo on .new-todo
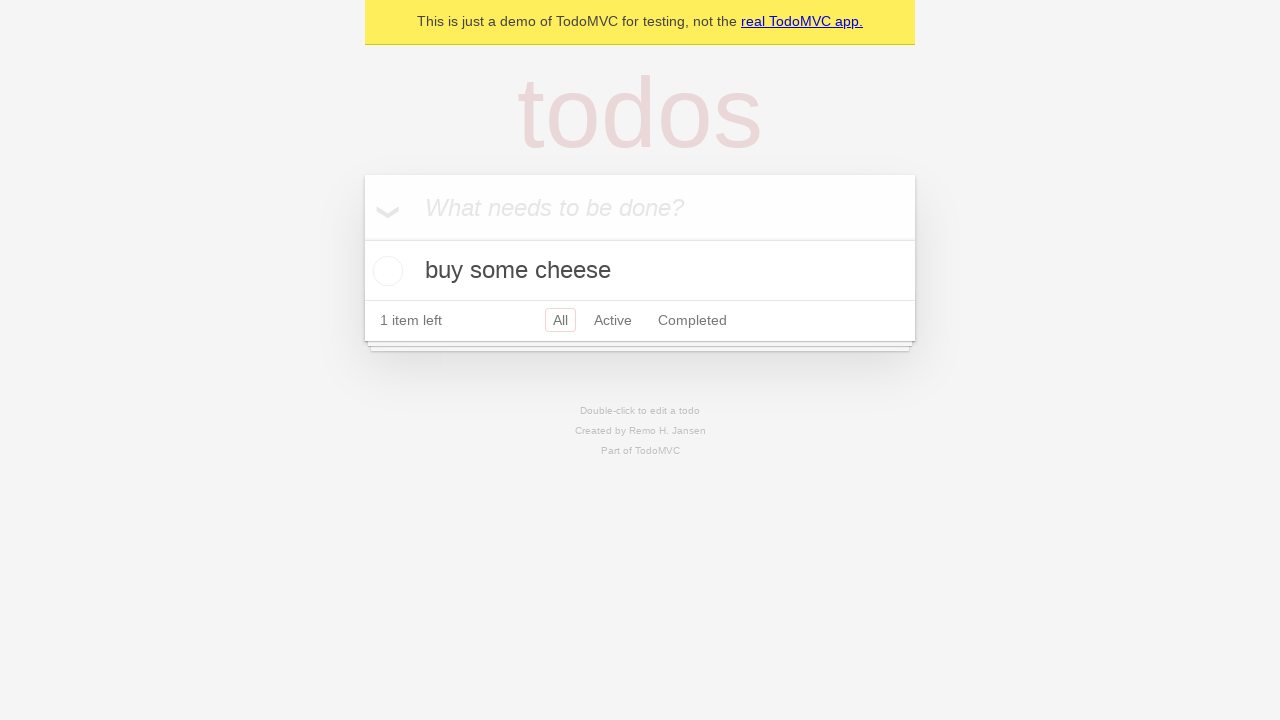

Filled new todo input with 'feed the cat' on .new-todo
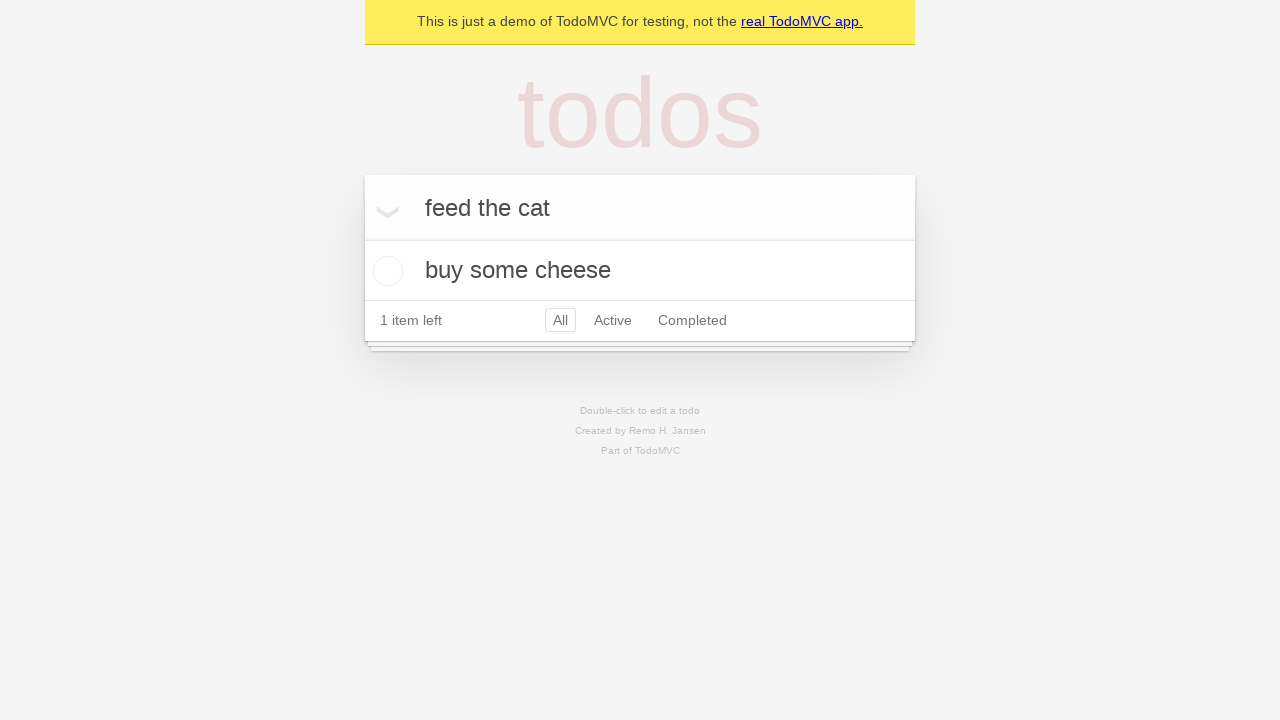

Pressed Enter to create second todo on .new-todo
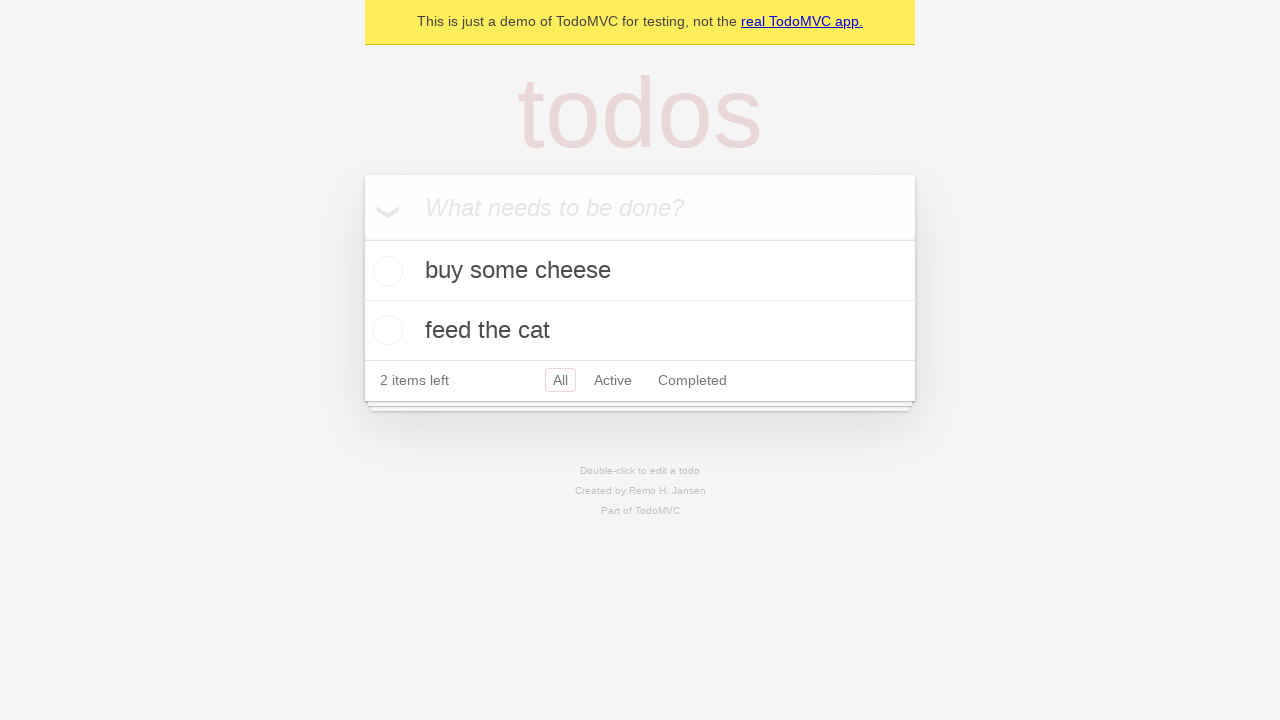

Filled new todo input with 'book a doctors appointment' on .new-todo
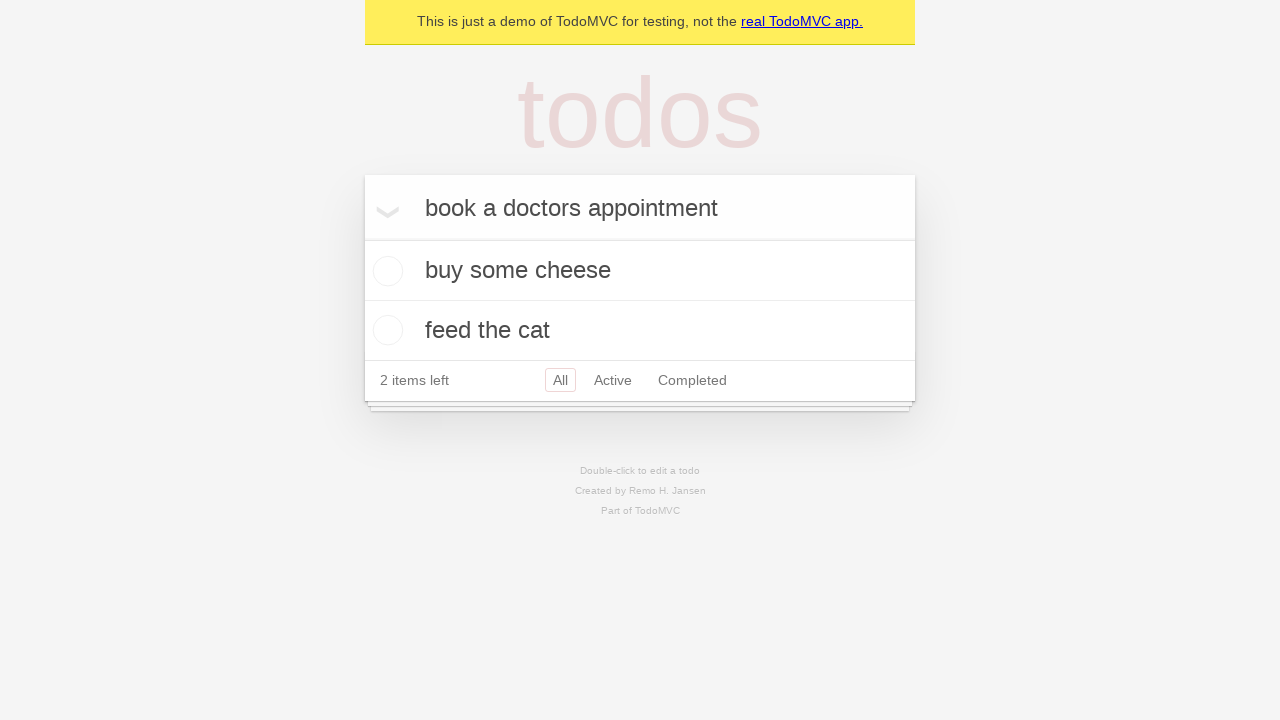

Pressed Enter to create third todo on .new-todo
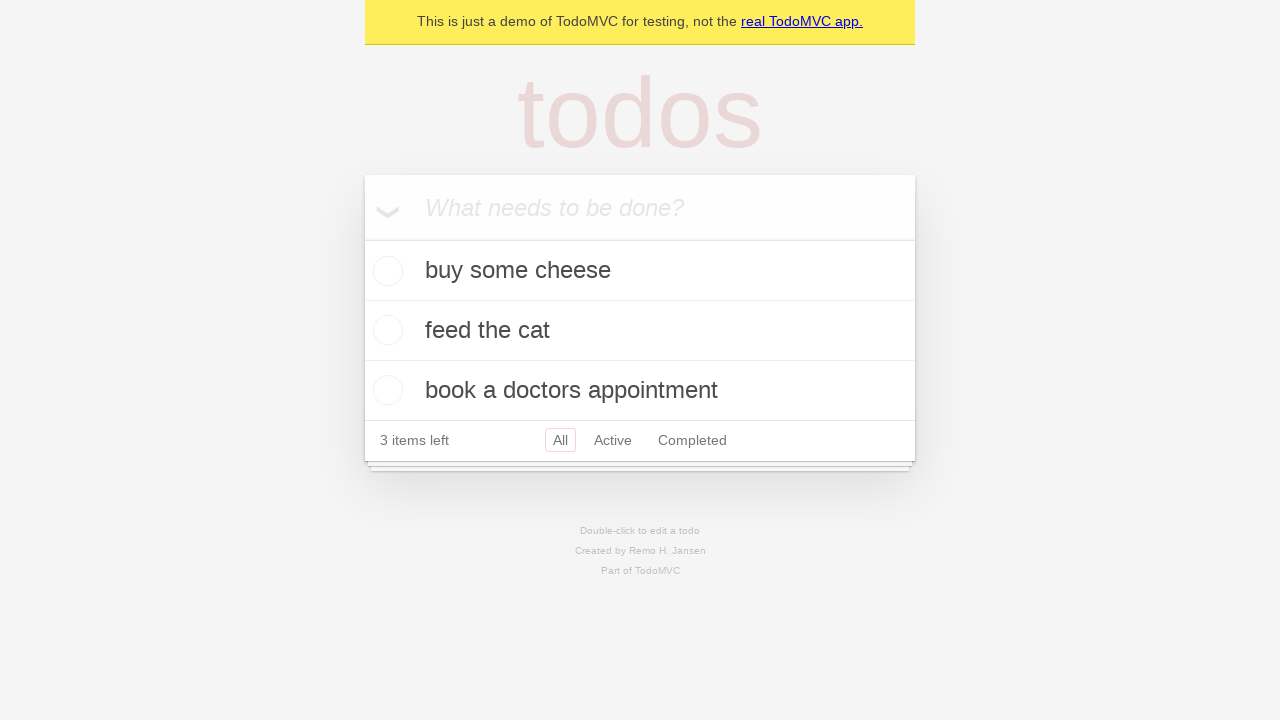

Waited for todo items to load
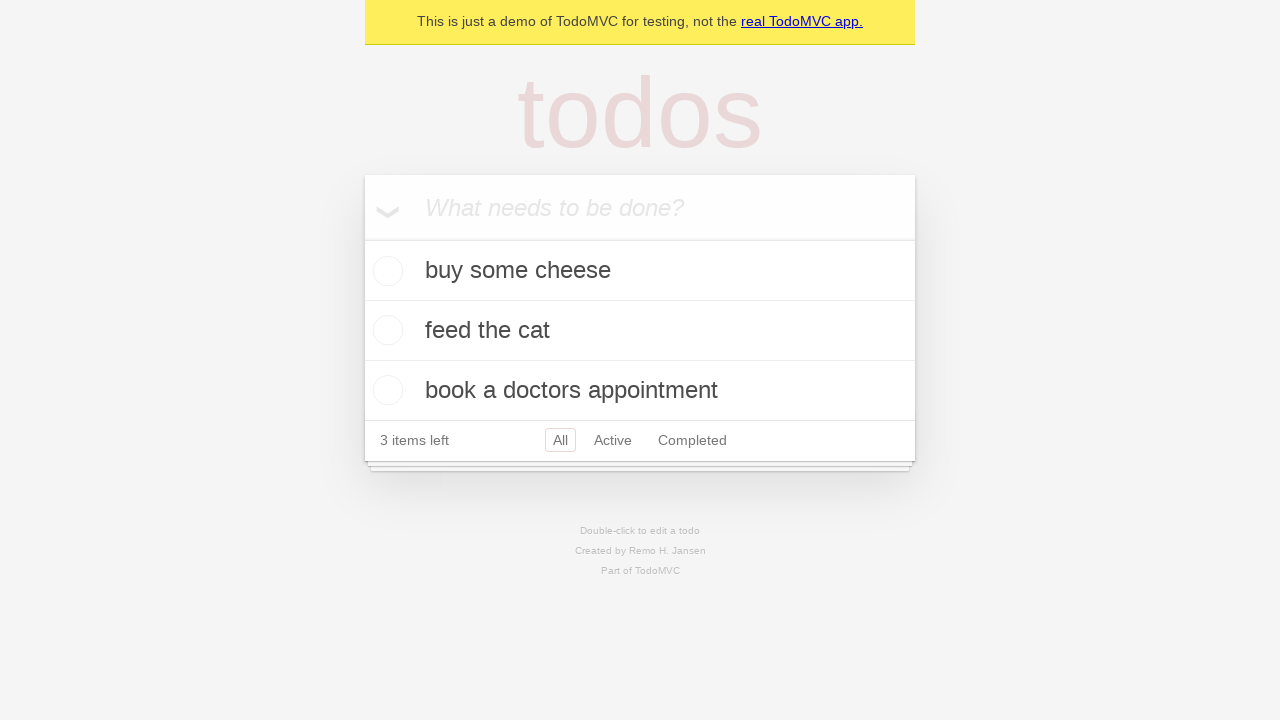

Located 'Mark all as complete' checkbox
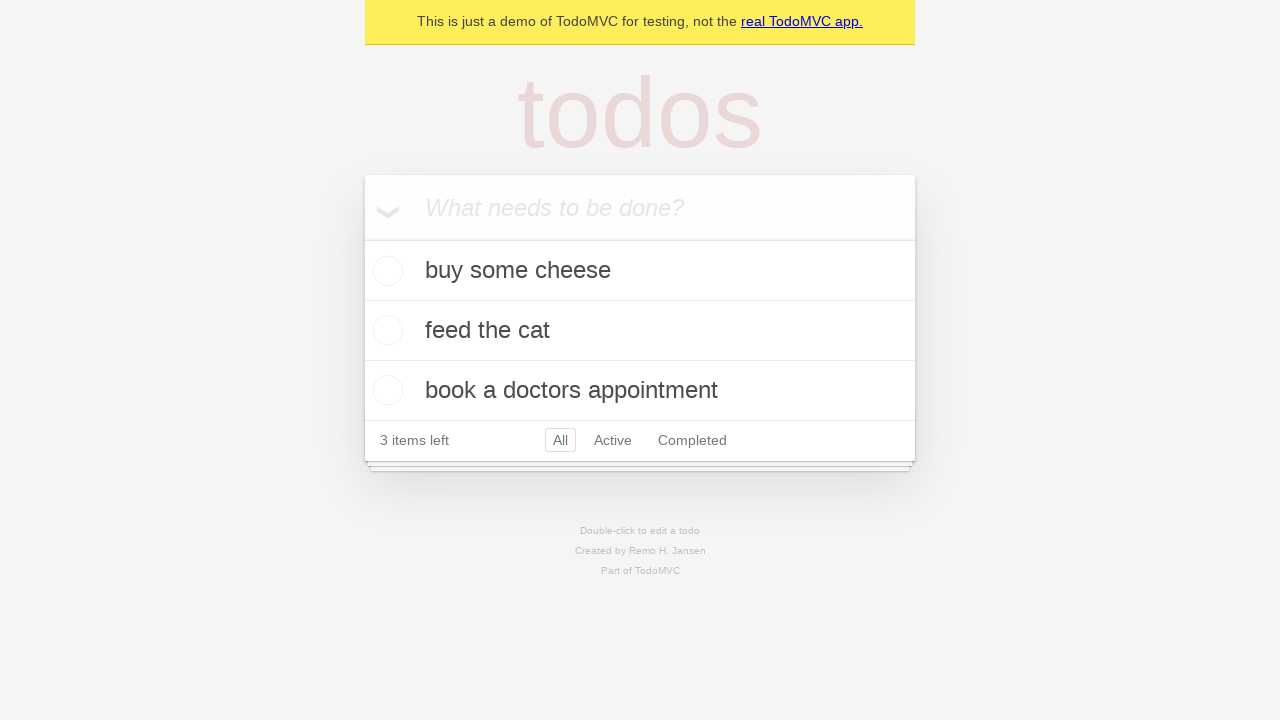

Checked 'Mark all as complete' checkbox to mark all todos as complete at (362, 238) on internal:label="Mark all as complete"i
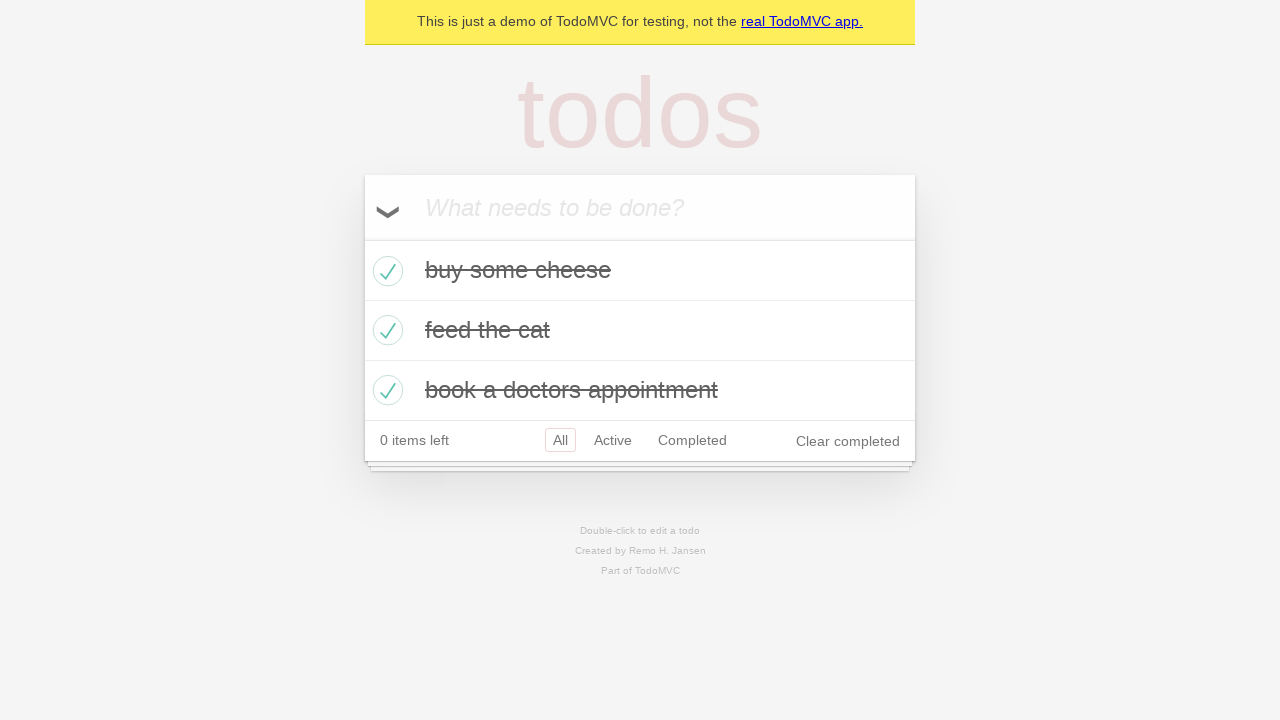

Unchecked 'Mark all as complete' checkbox to clear complete state of all items at (362, 238) on internal:label="Mark all as complete"i
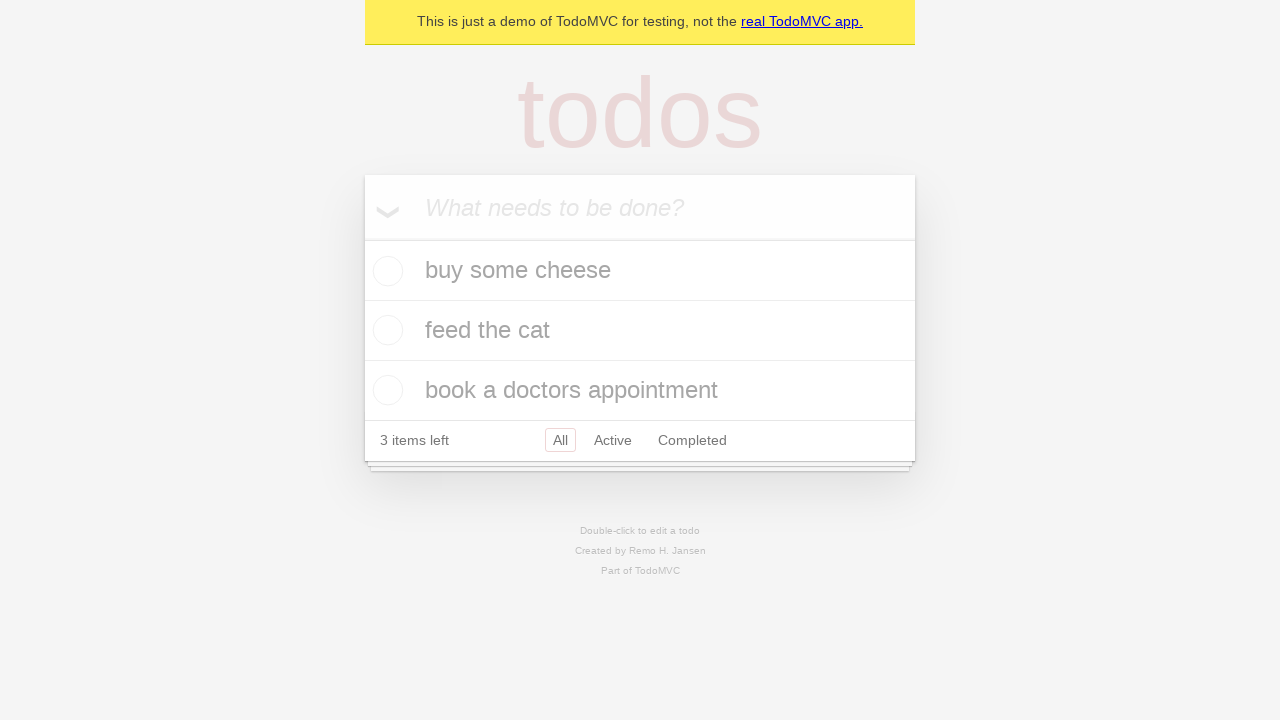

Verified first todo does not have 'completed' class
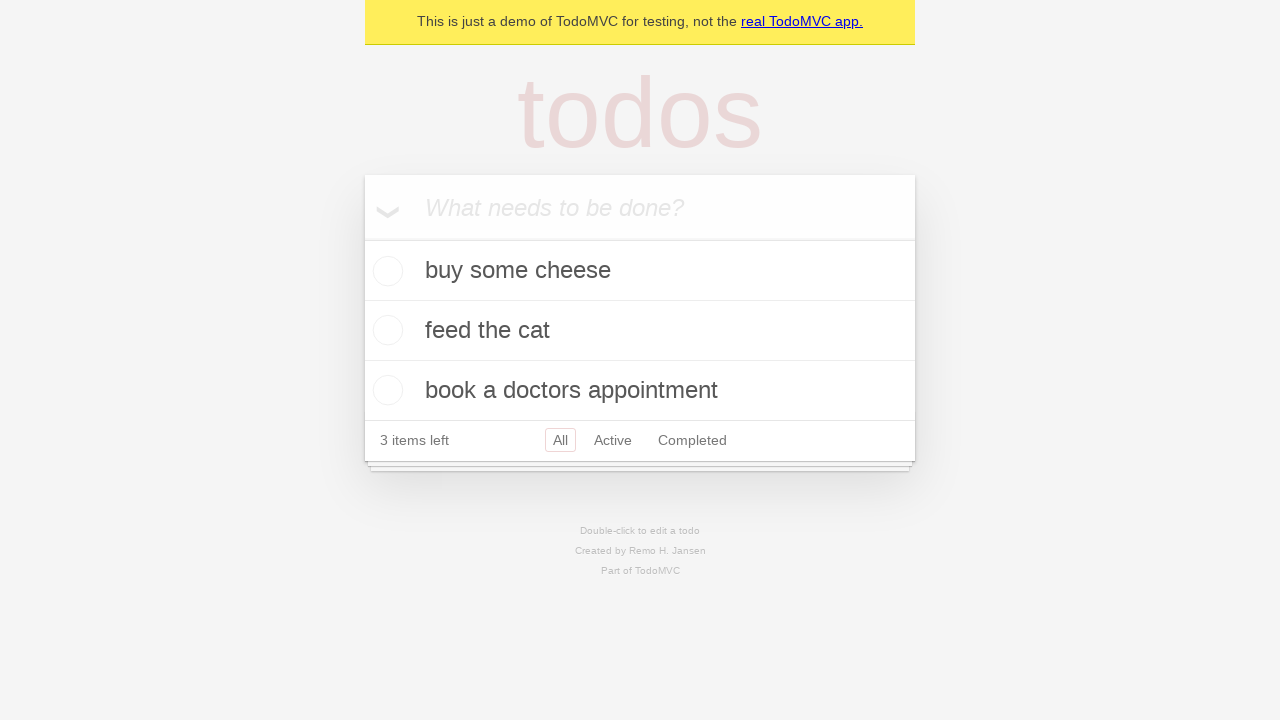

Verified second todo does not have 'completed' class
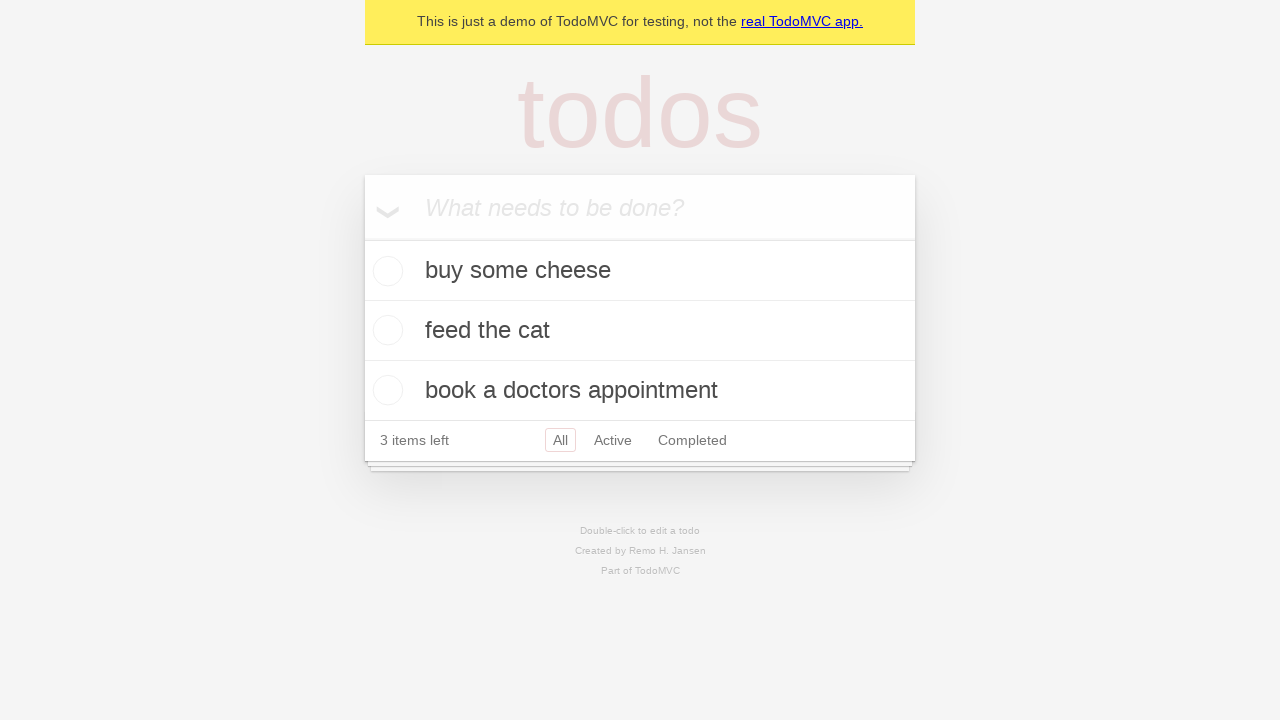

Verified third todo does not have 'completed' class
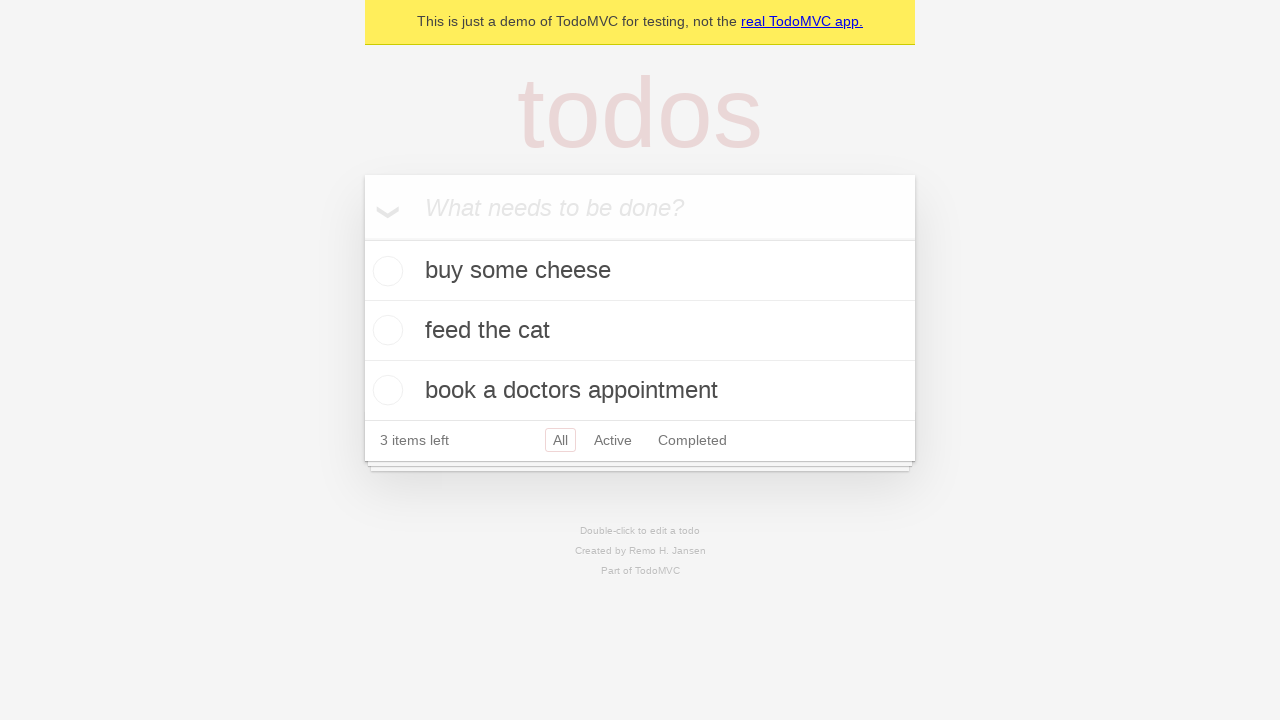

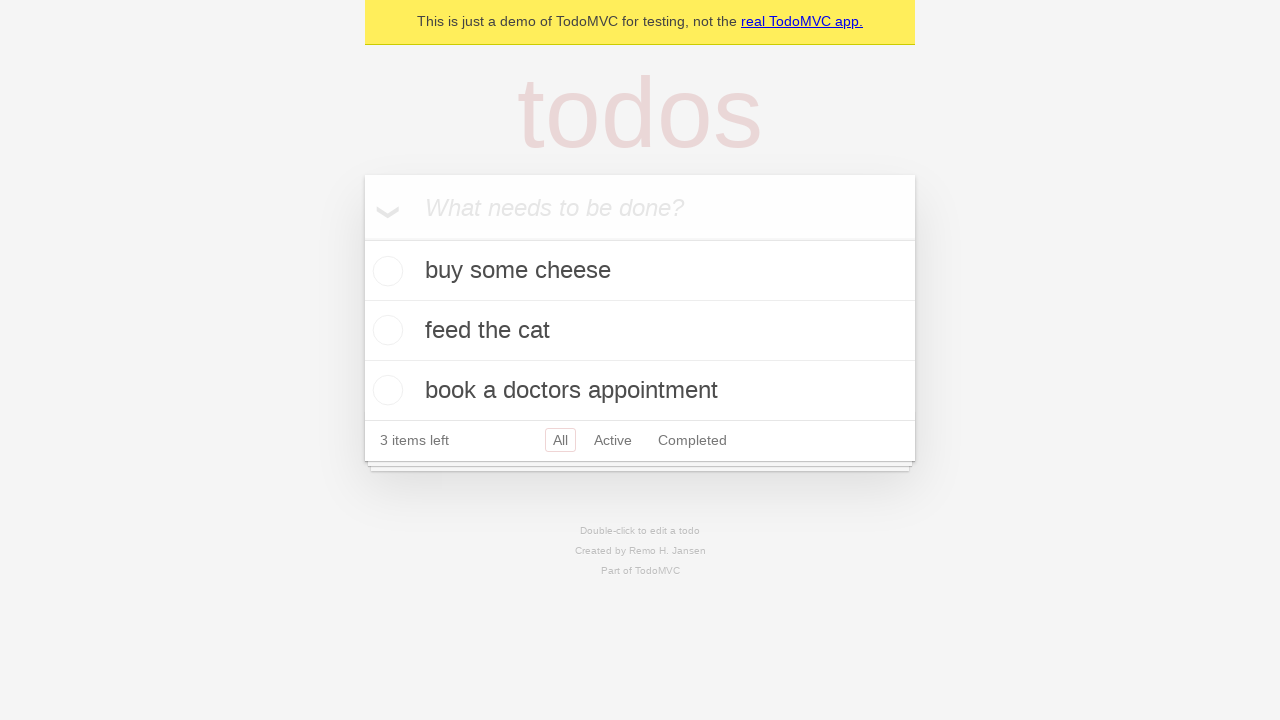